Tests double-click functionality on a web element using Selenium Actions API

Starting URL: https://testeroprogramowania.github.io/selenium/doubleclick.html

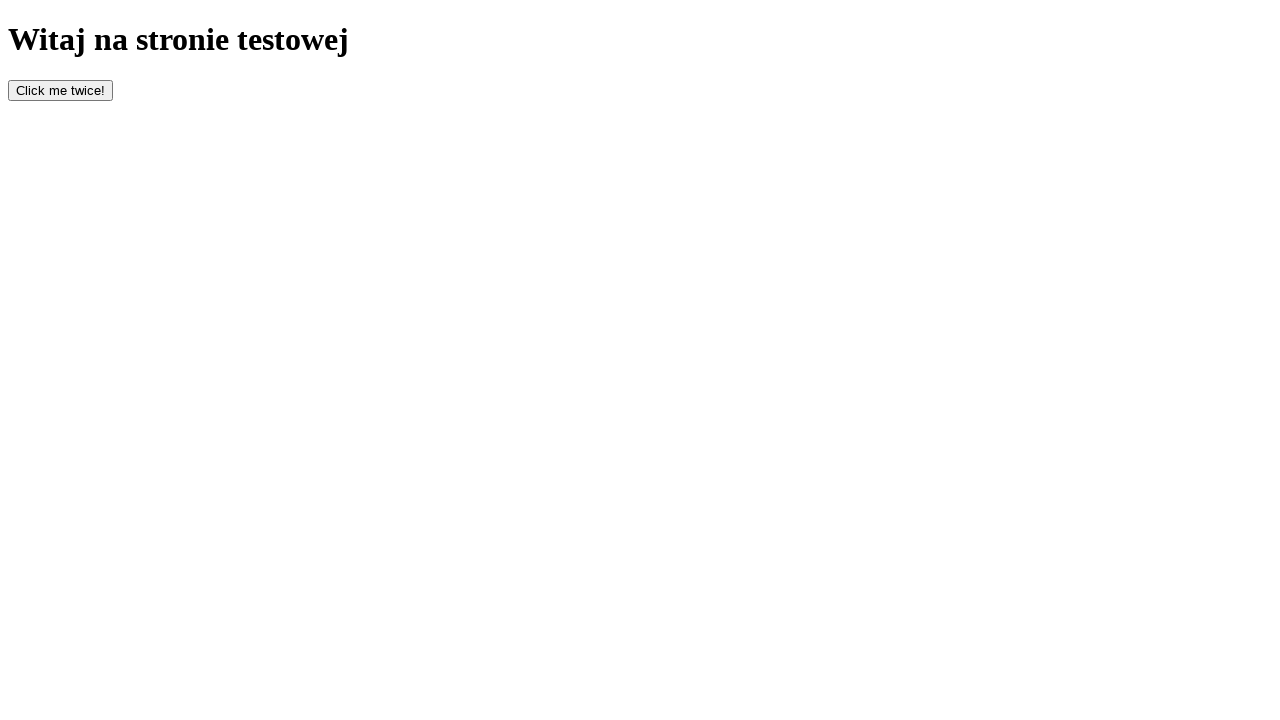

Navigated to double-click test page
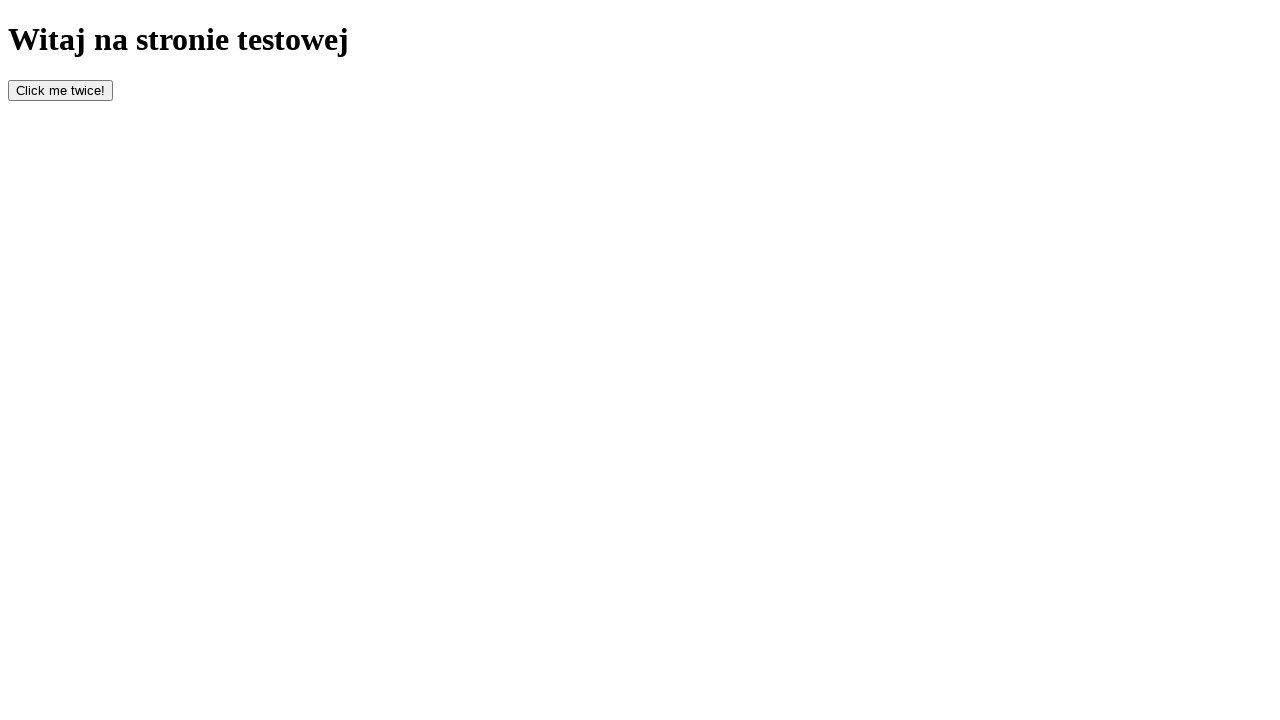

Double-clicked on element with id 'bottom' at (60, 90) on #bottom
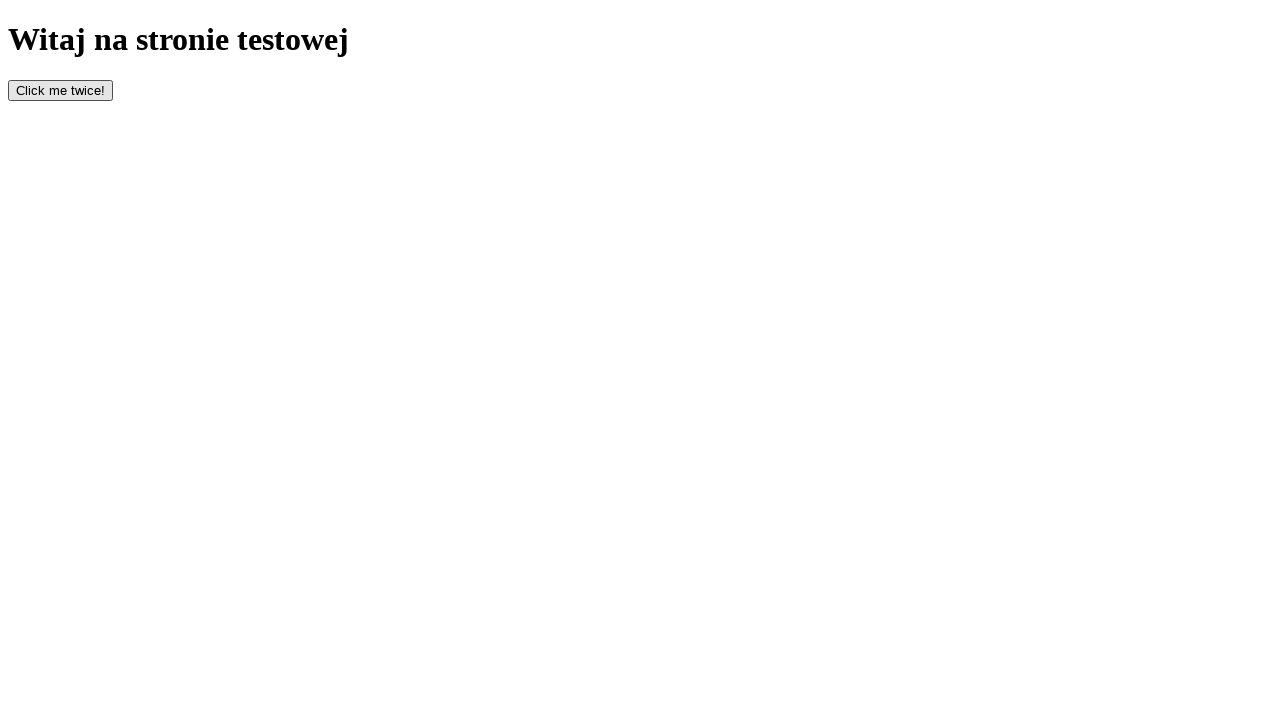

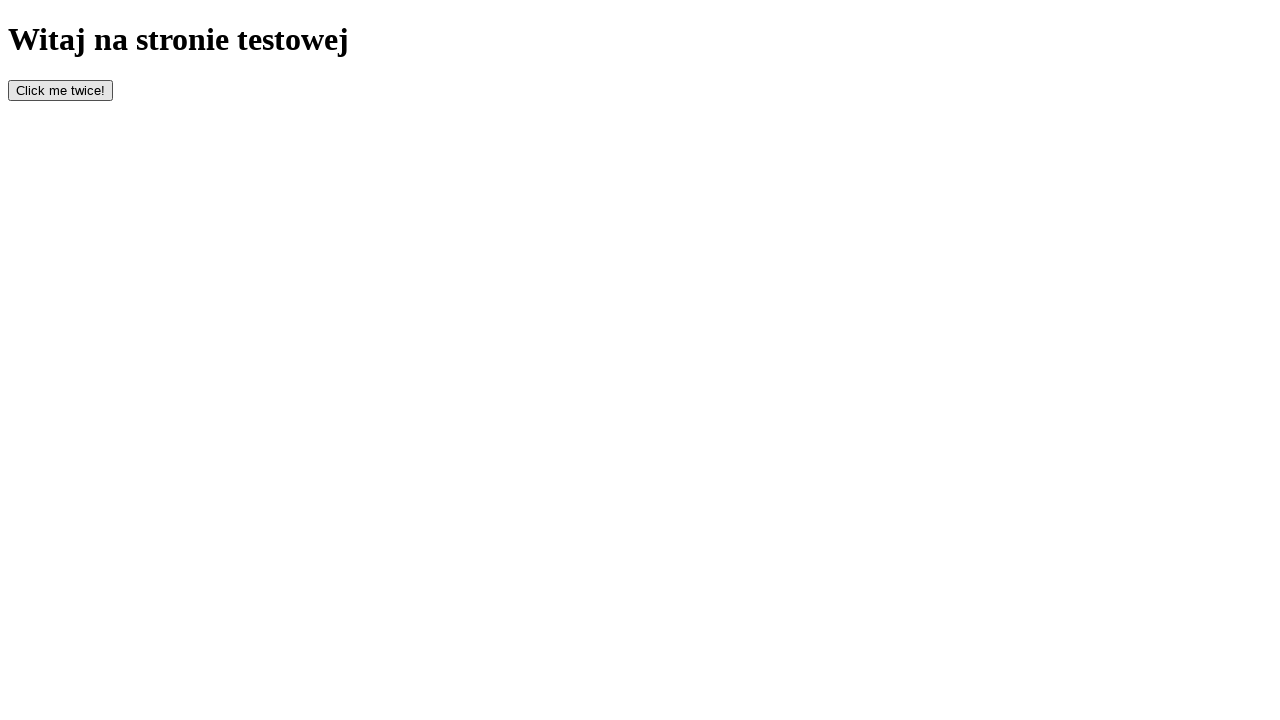